Navigates to Glassdoor job search website

Starting URL: http://glassdoor.com

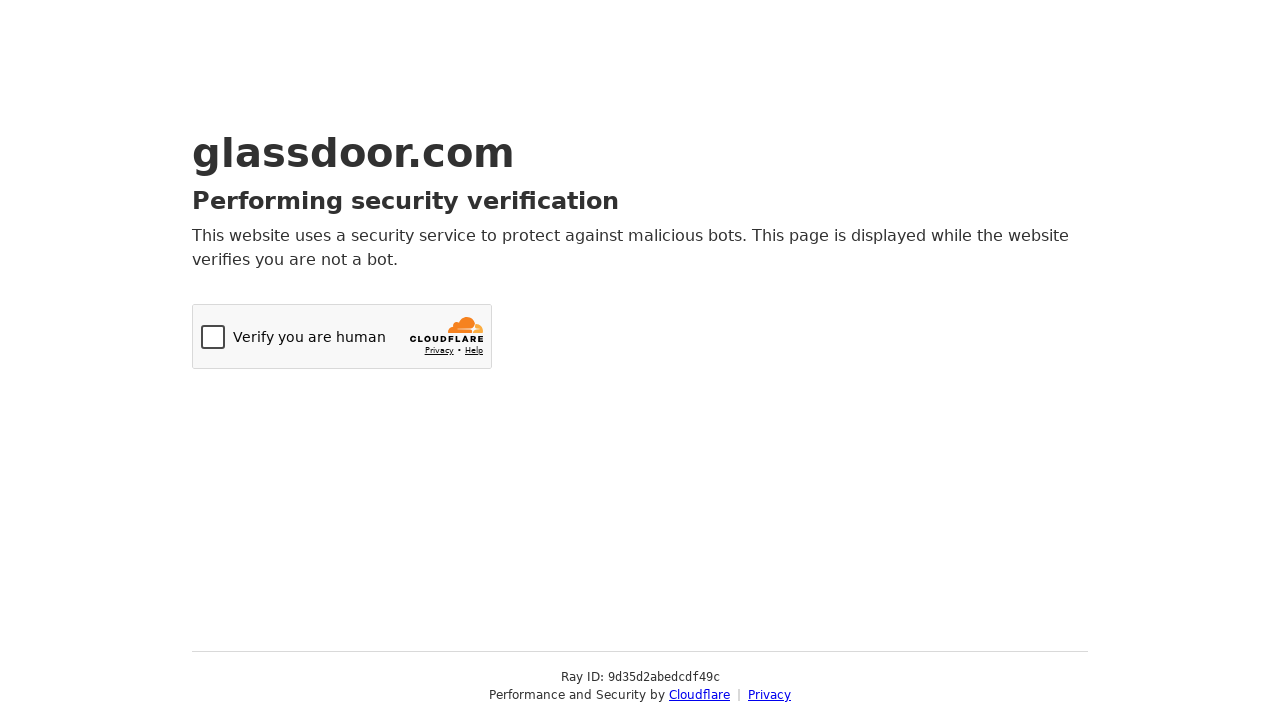

Navigated to Glassdoor job search website
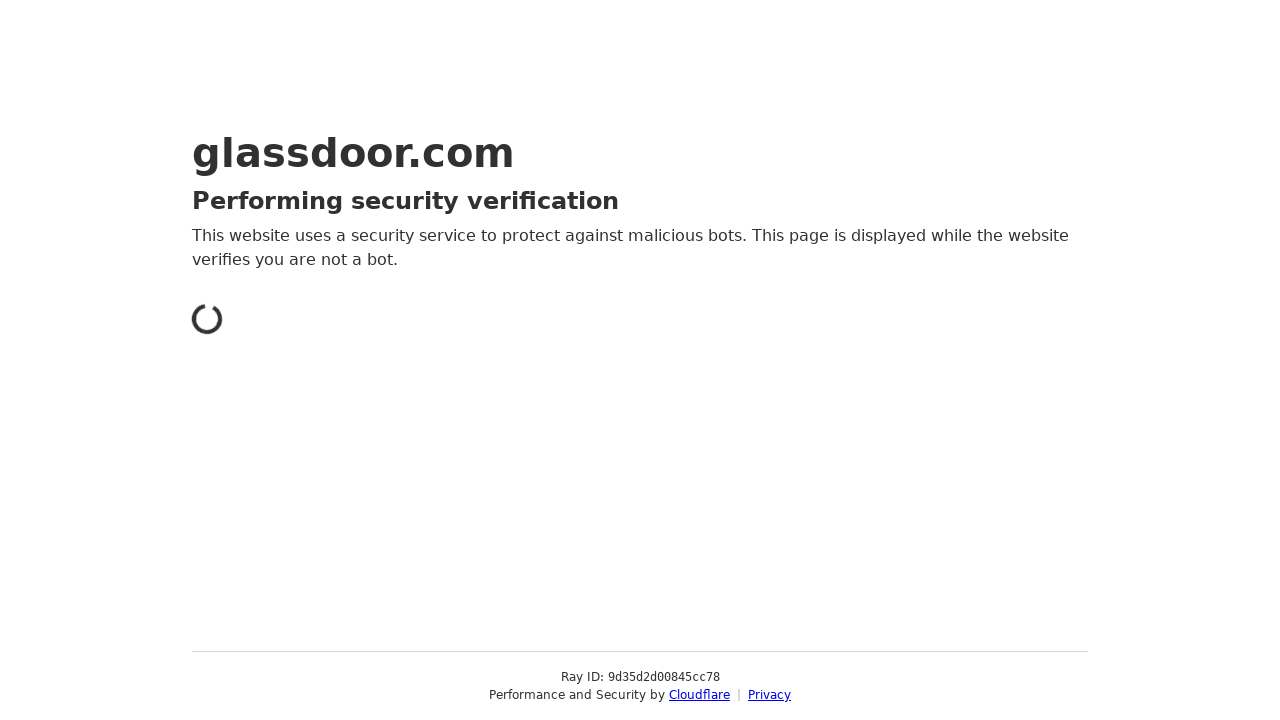

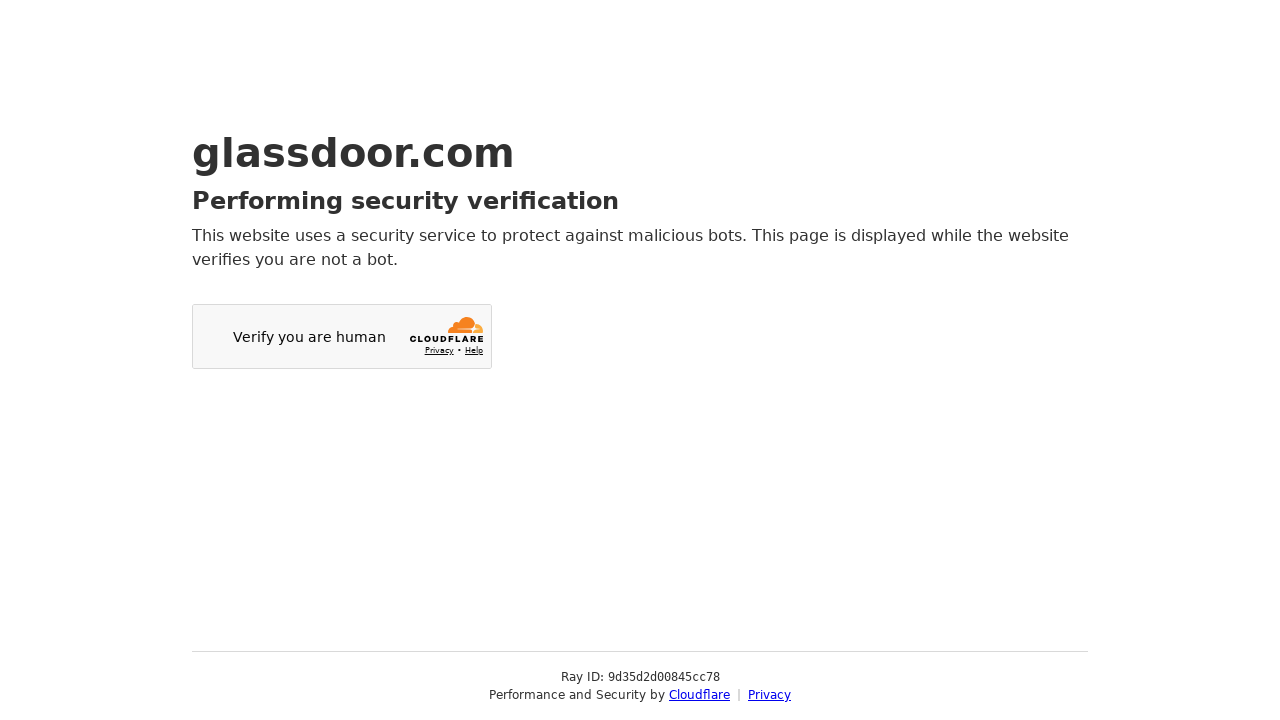